Navigates to FirstCry website and hovers over multiple navigation menu items in sequence to test menu interactions

Starting URL: https://www.firstcry.com/

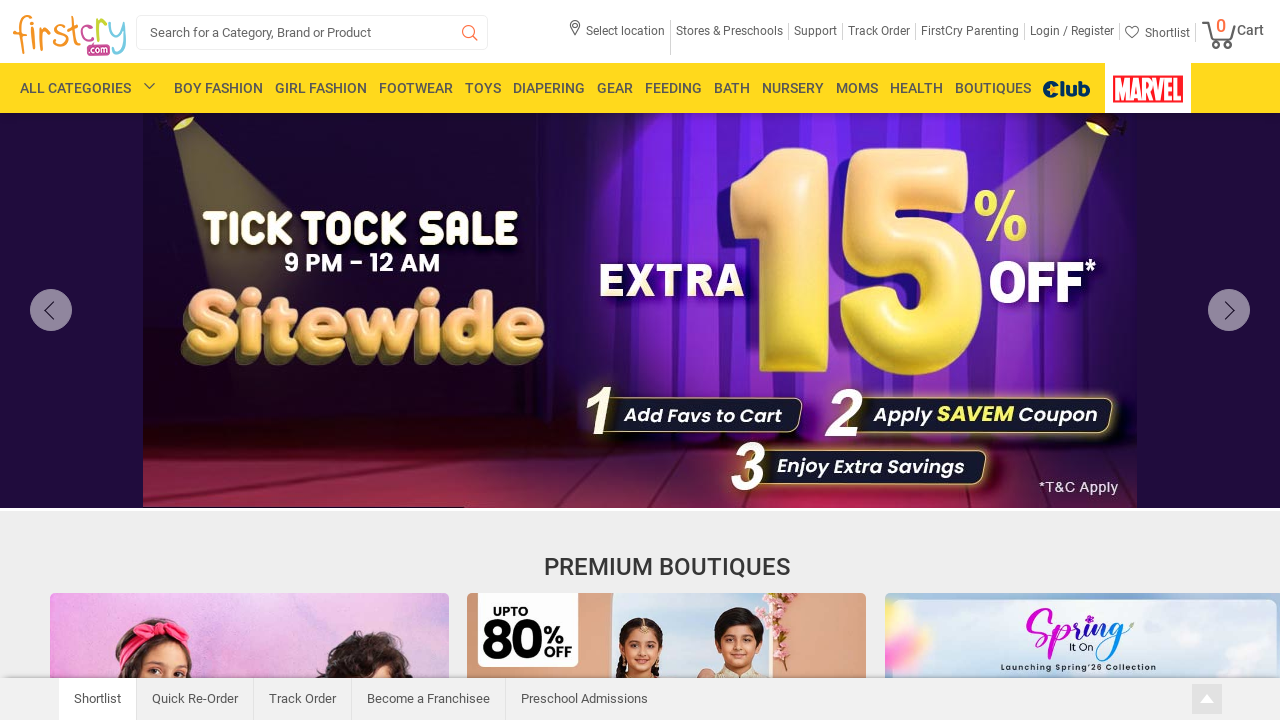

Hovered over BOY FASHION navigation menu item at (218, 88) on xpath=//a[text()=' BOY FASHION']
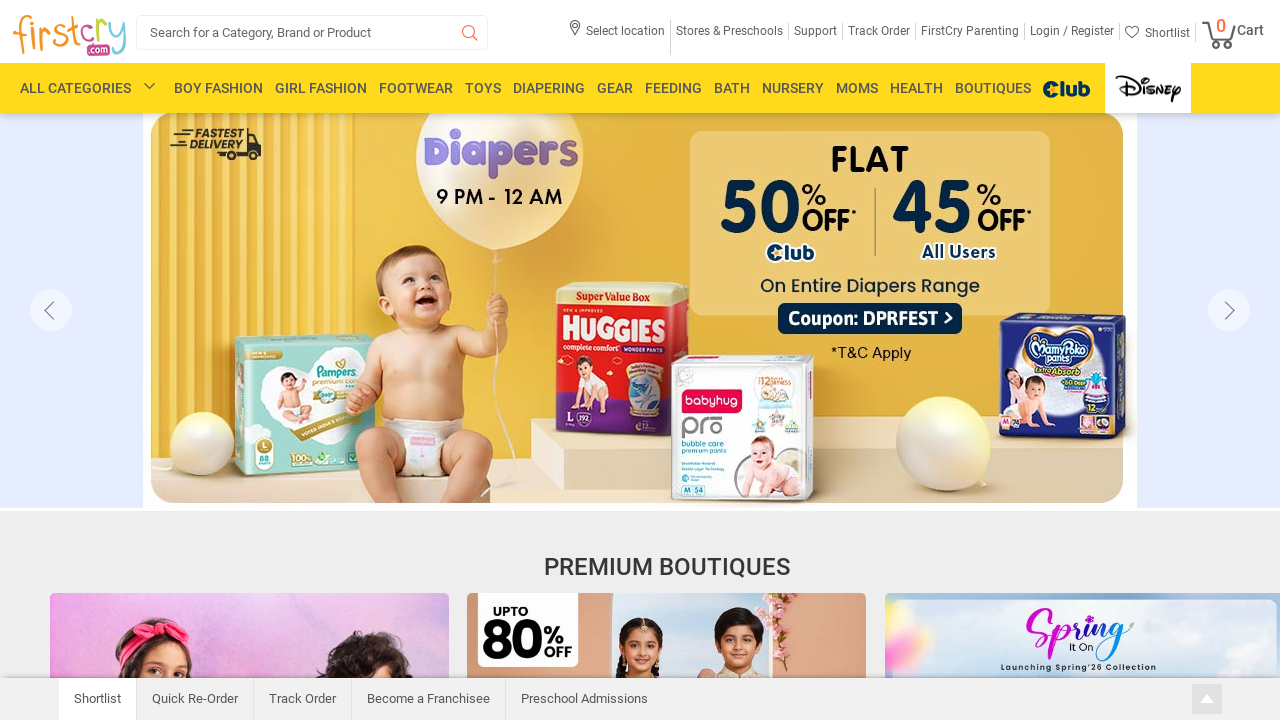

Waited 2 seconds for BOY FASHION menu to fully display
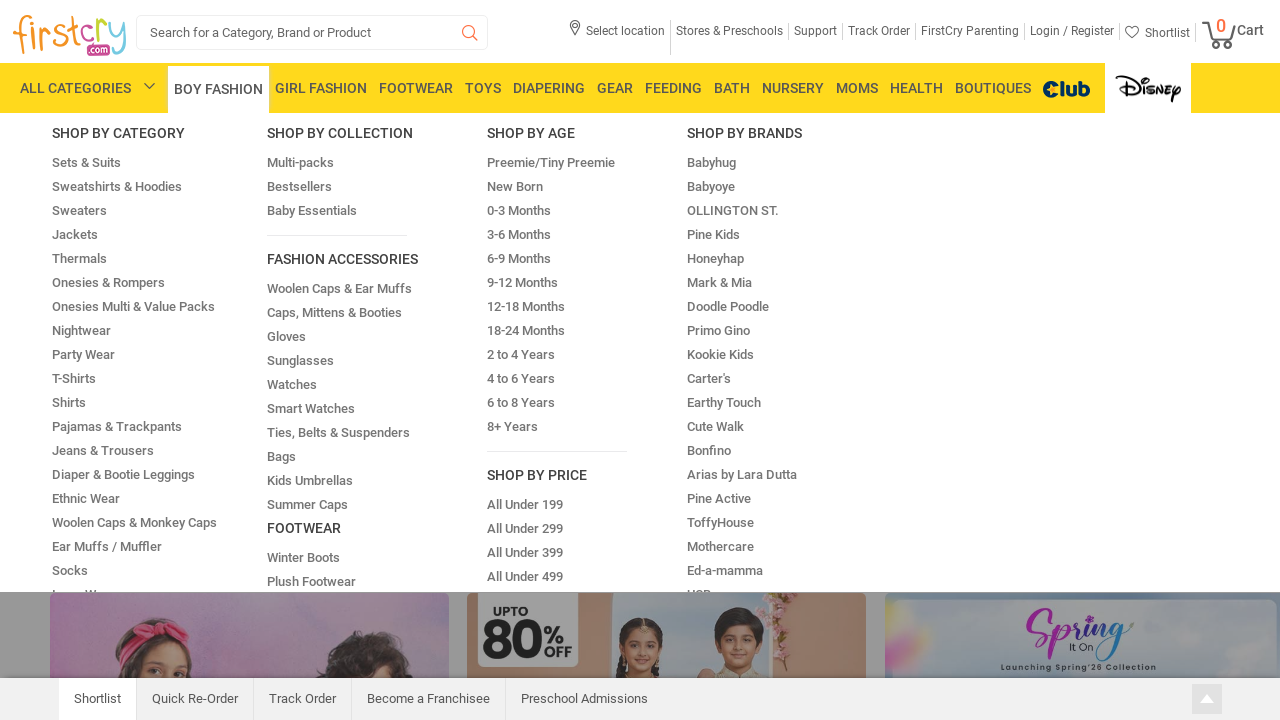

Hovered over GIRL FASHION navigation menu item at (321, 88) on xpath=//a[text()=' GIRL FASHION']
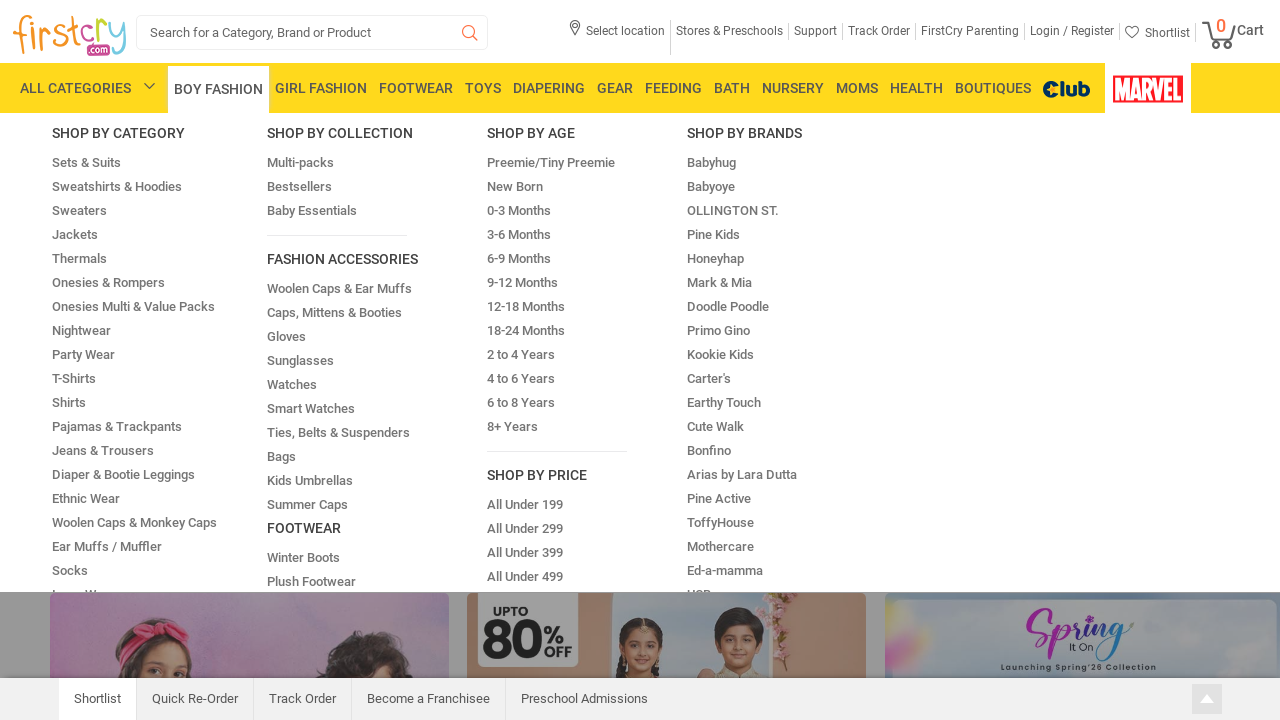

Waited 1 second for GIRL FASHION menu to fully display
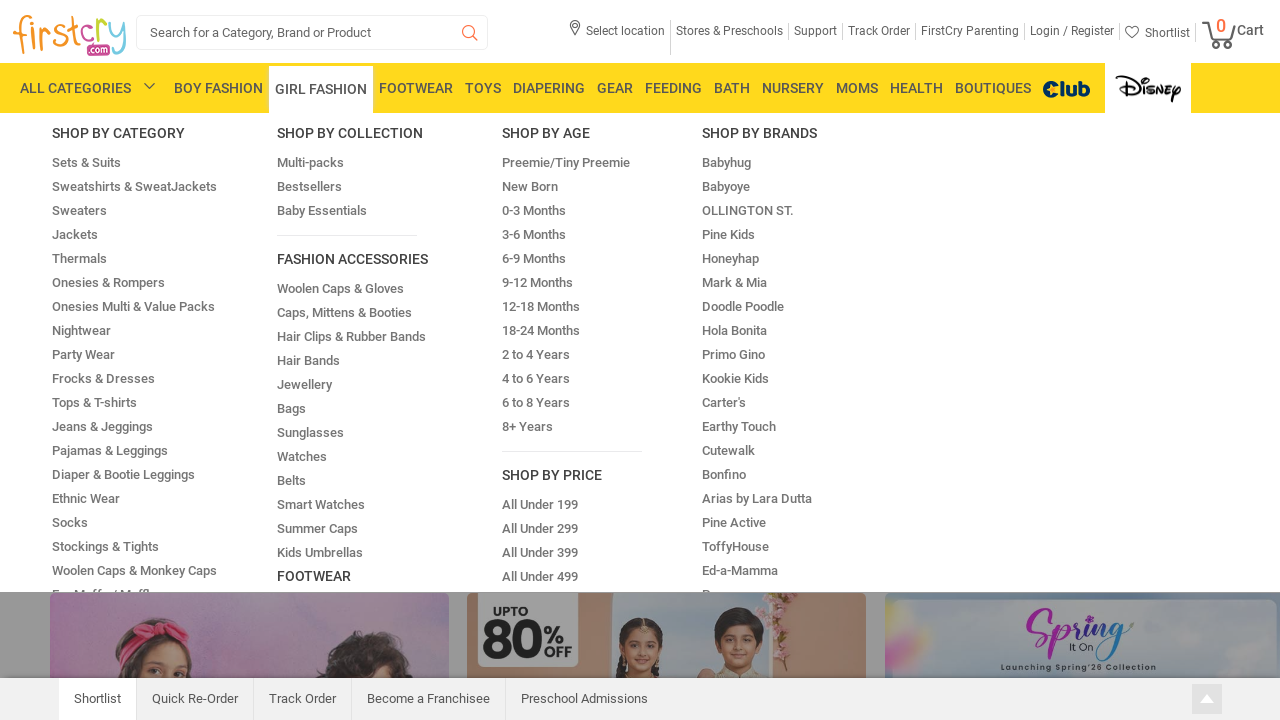

Hovered over Footwear navigation menu item at (416, 88) on xpath=//a[text()=' Footwear']
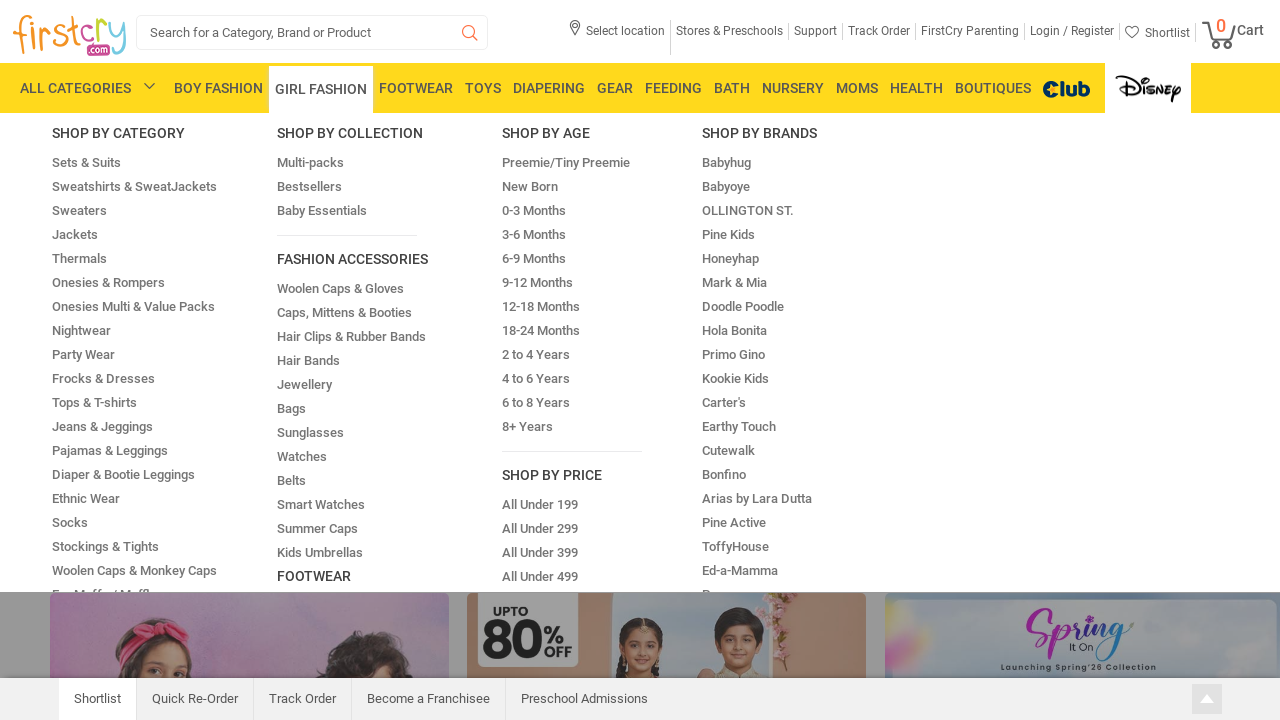

Waited 1 second for Footwear menu to fully display
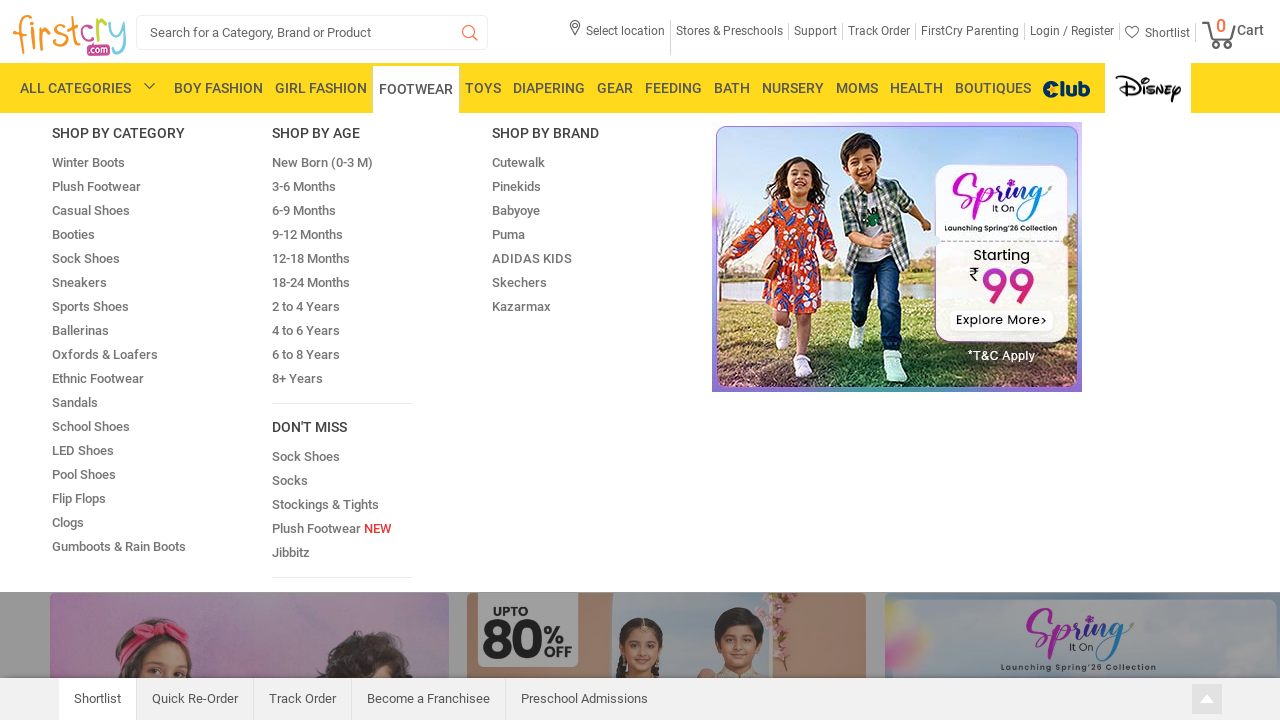

Hovered over Toys navigation menu item at (483, 88) on xpath=//a[text()=' Toys']
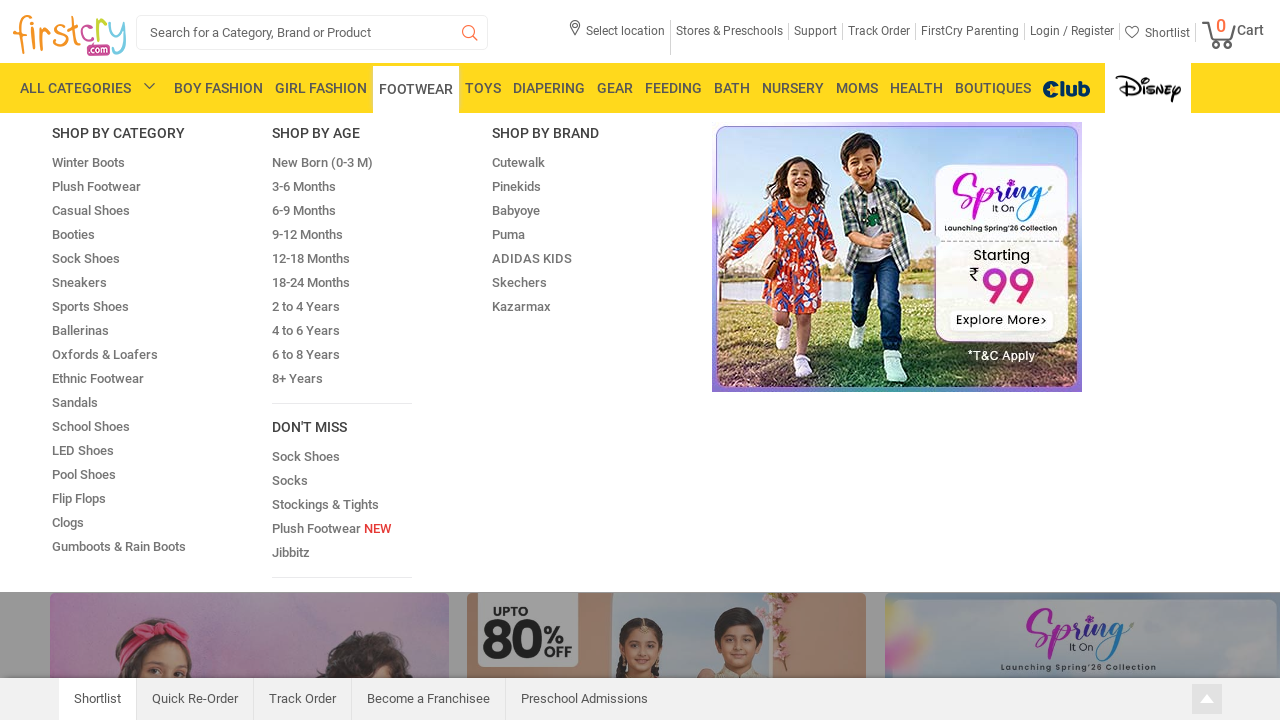

Waited 1 second for Toys menu to fully display
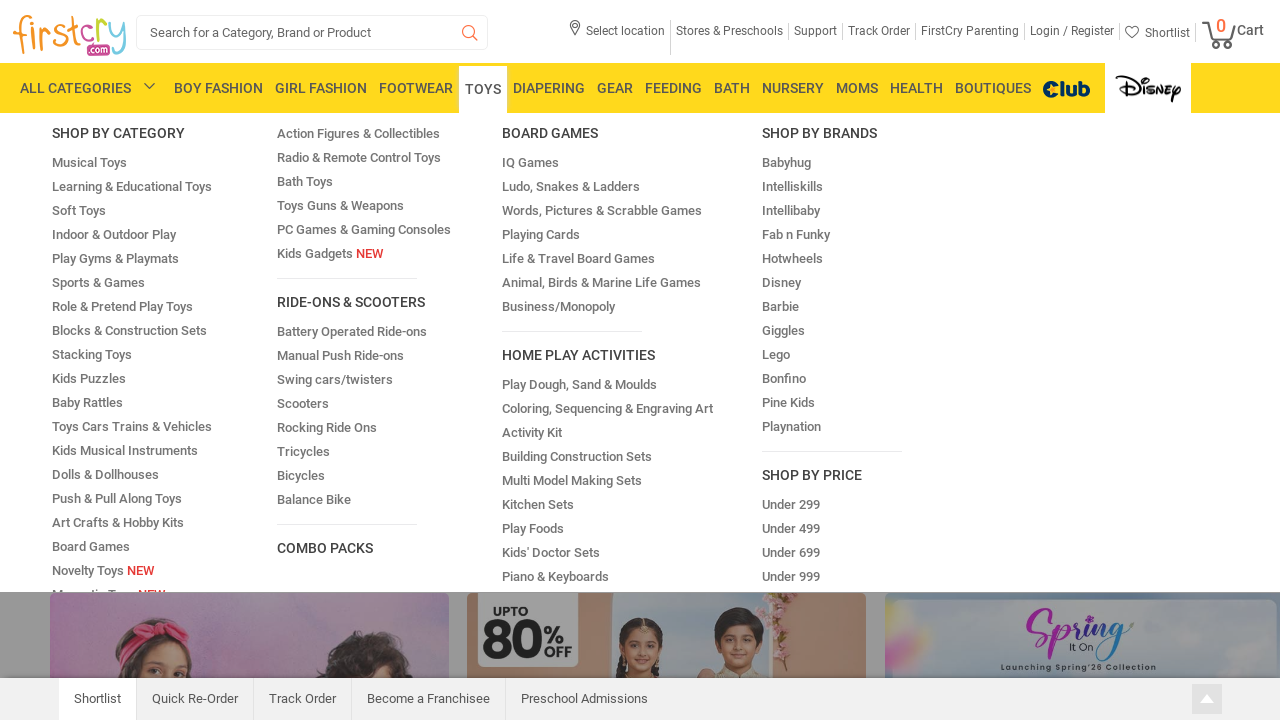

Hovered over Diapering navigation menu item at (549, 88) on xpath=//a[text()=' Diapering']
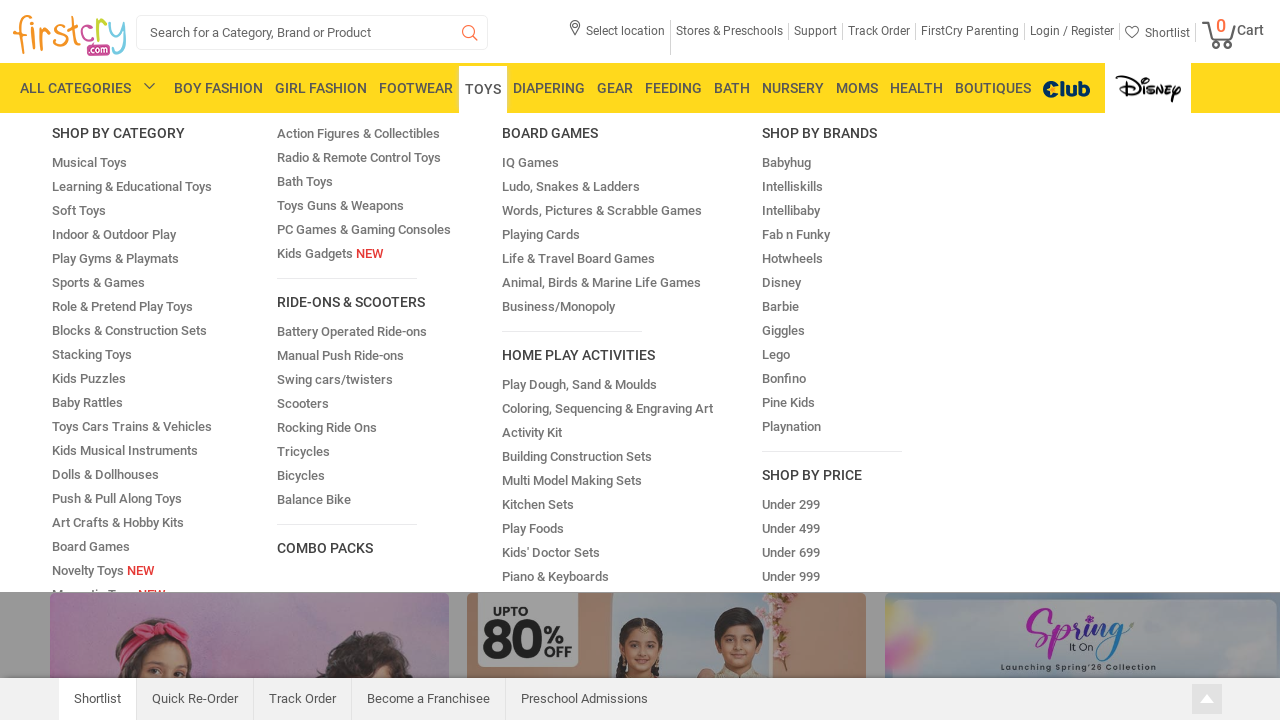

Waited 1 second for Diapering menu to fully display
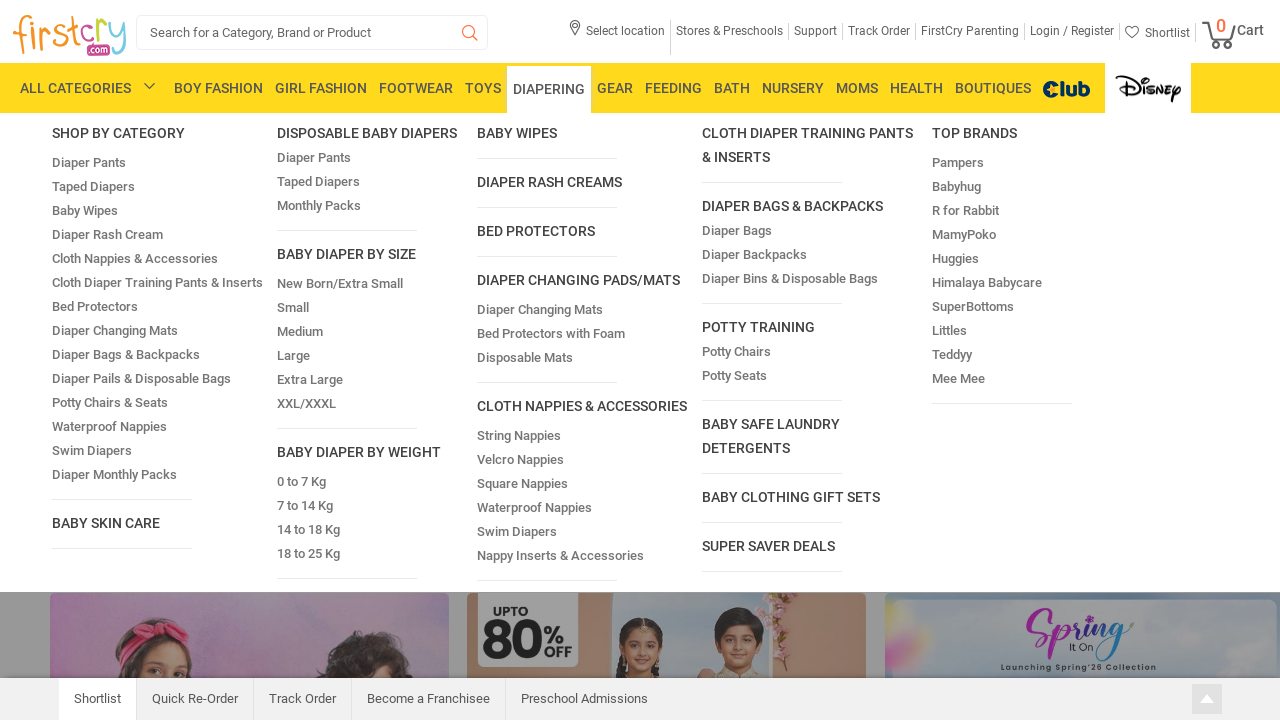

Hovered over Gear navigation menu item at (615, 88) on xpath=//a[text()=' Gear']
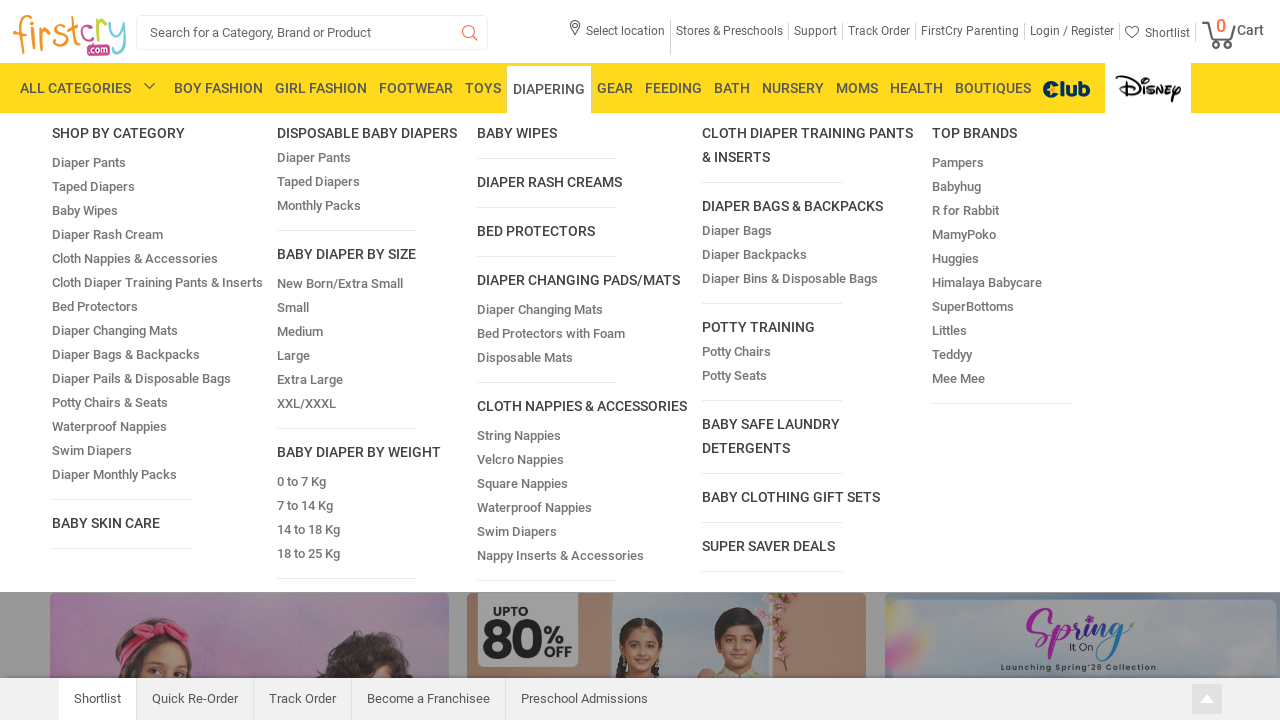

Waited 1 second for Gear menu to fully display
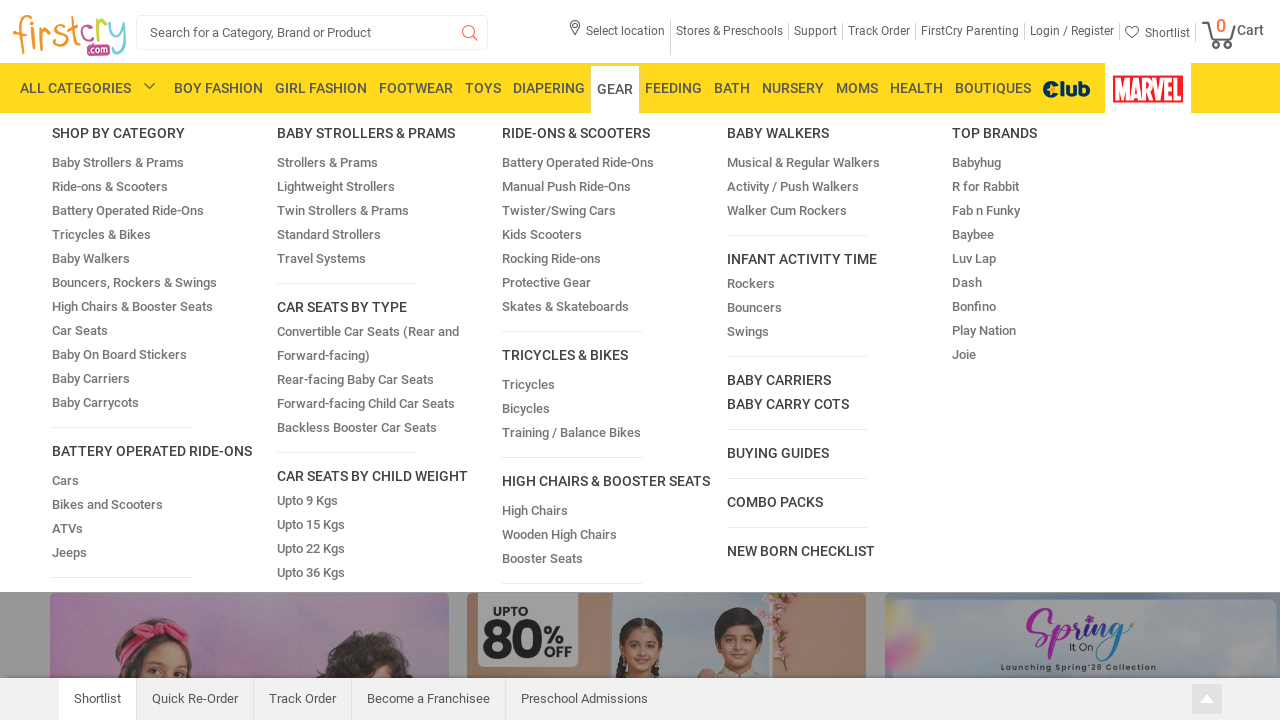

Hovered over Feeding navigation menu item at (674, 88) on xpath=//a[text()=' Feeding']
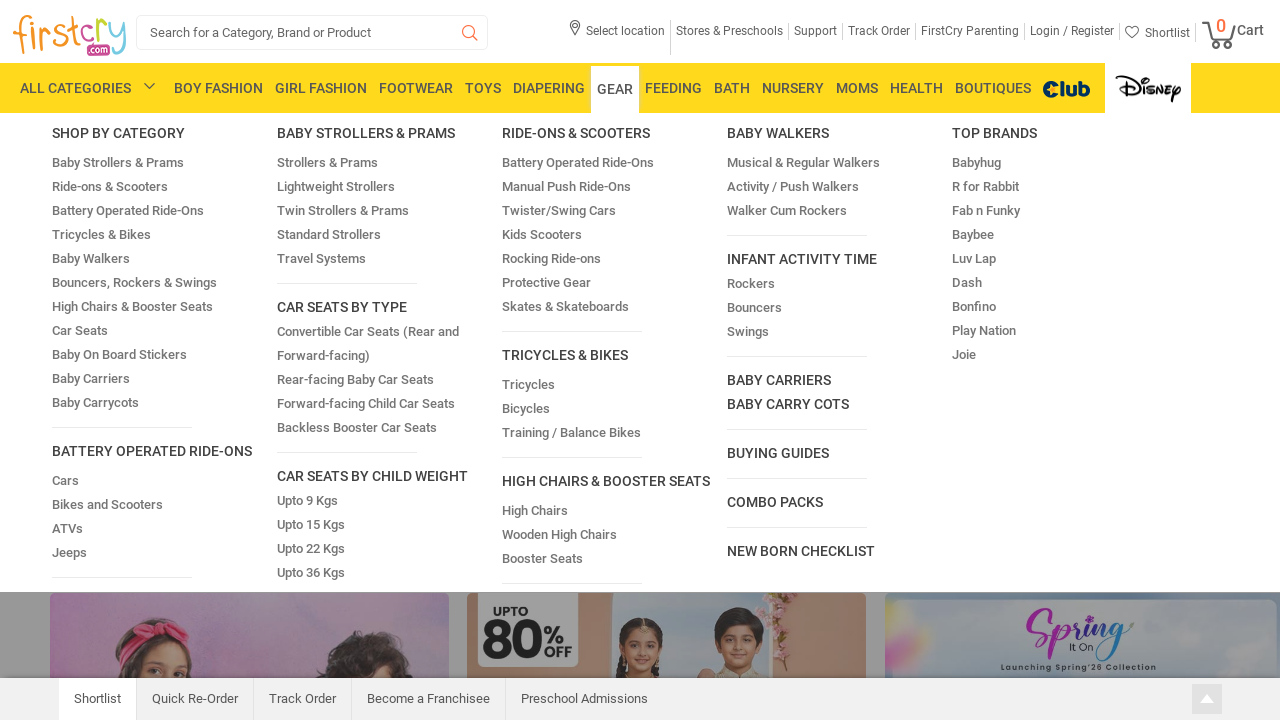

Waited 1 second for Feeding menu to fully display
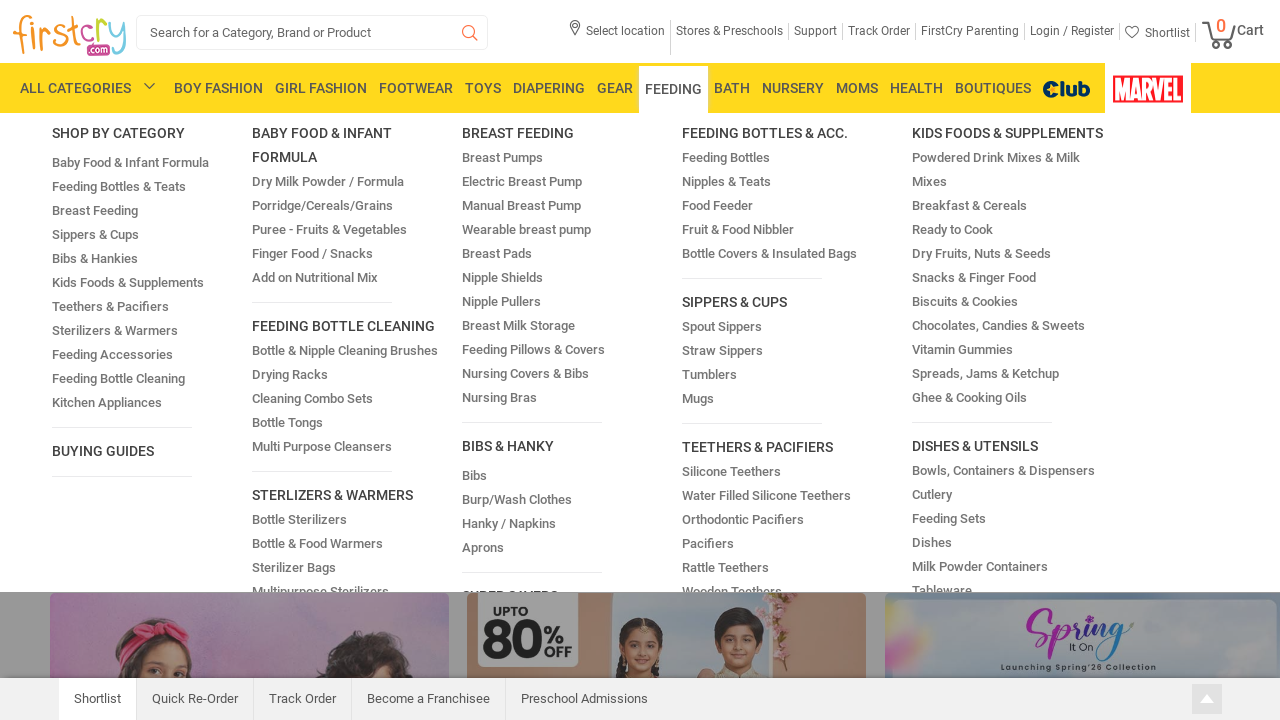

Hovered over Bath navigation menu item at (732, 88) on xpath=//a[text()=' Bath']
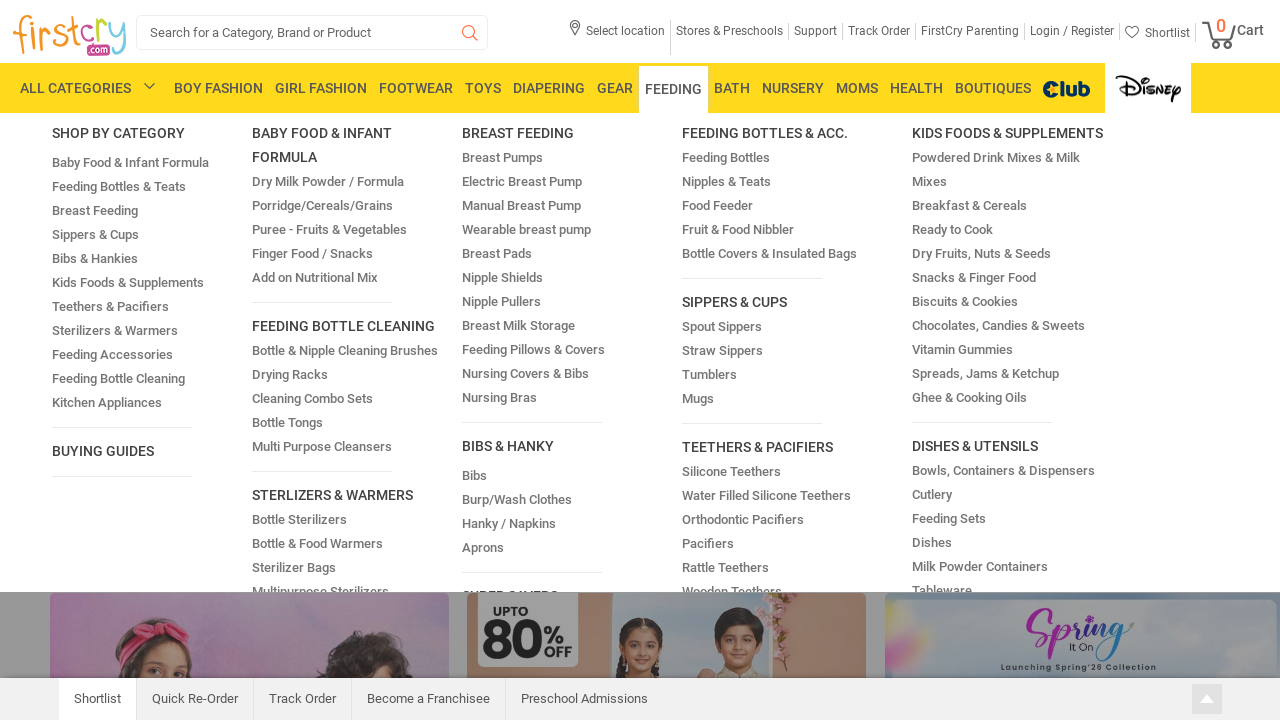

Waited 1 second for Bath menu to fully display
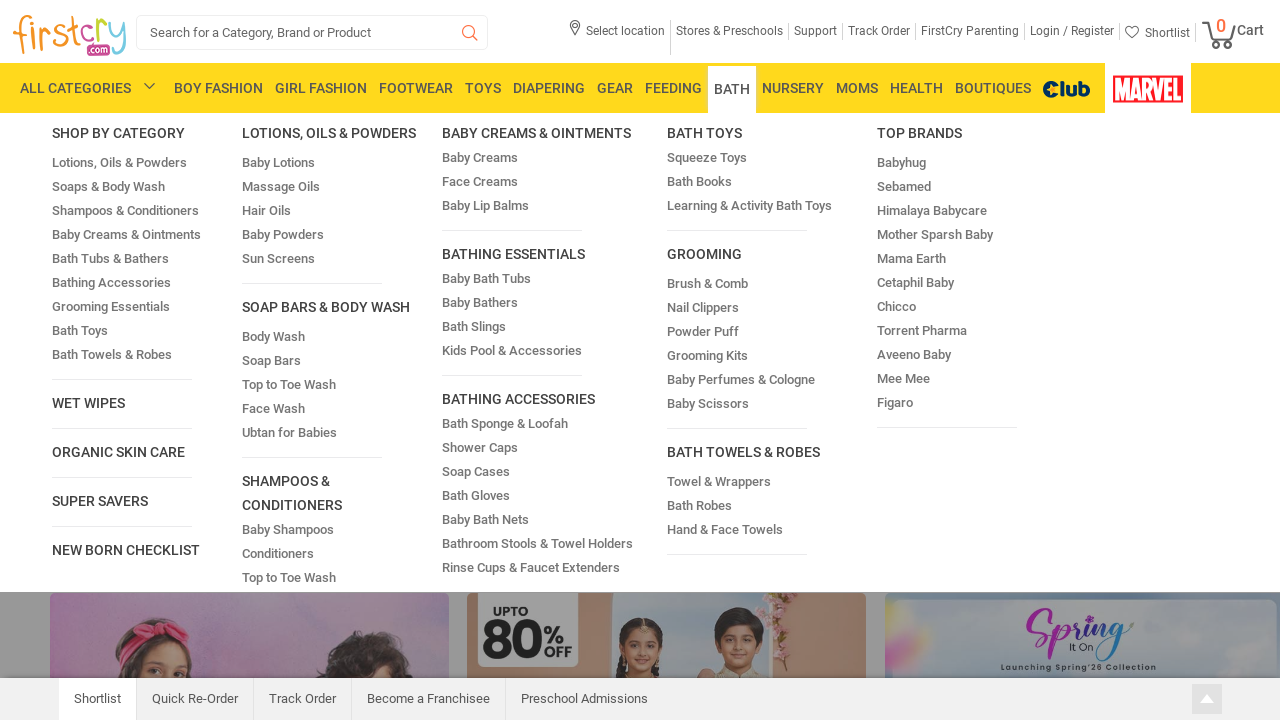

Hovered over Nursery navigation menu item at (793, 88) on xpath=//a[text()=' Nursery']
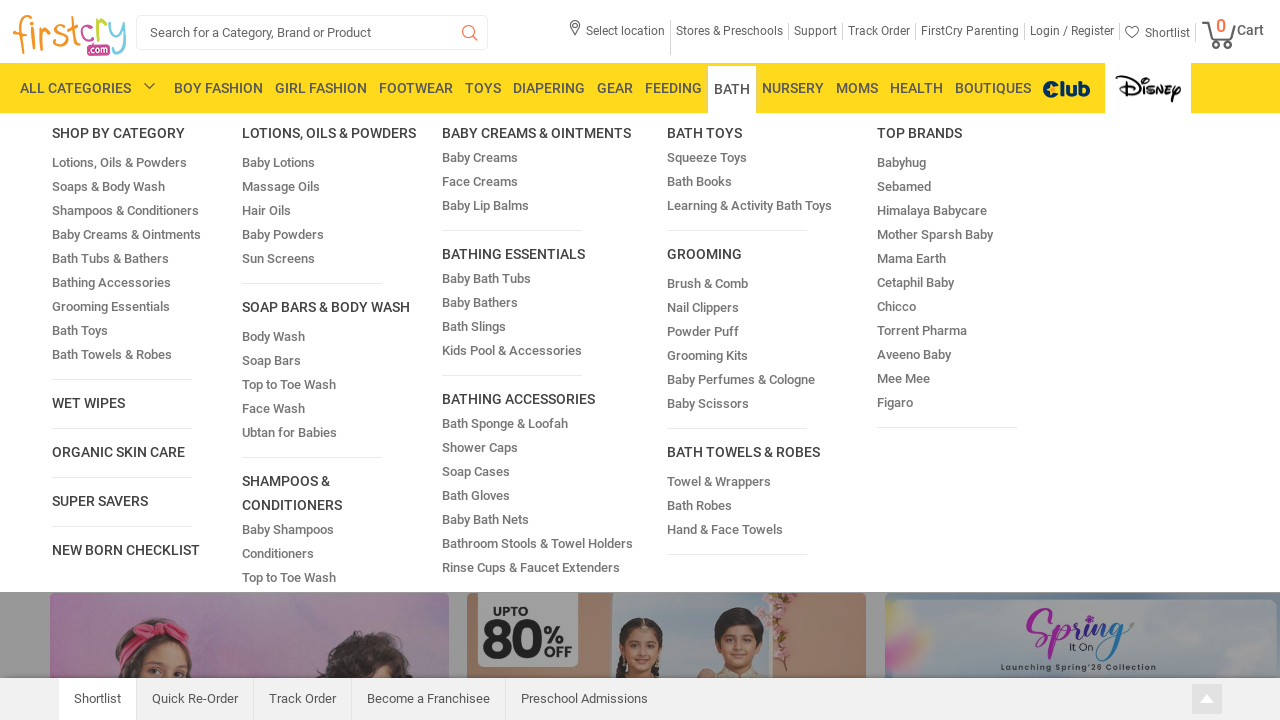

Waited 1 second for Nursery menu to fully display
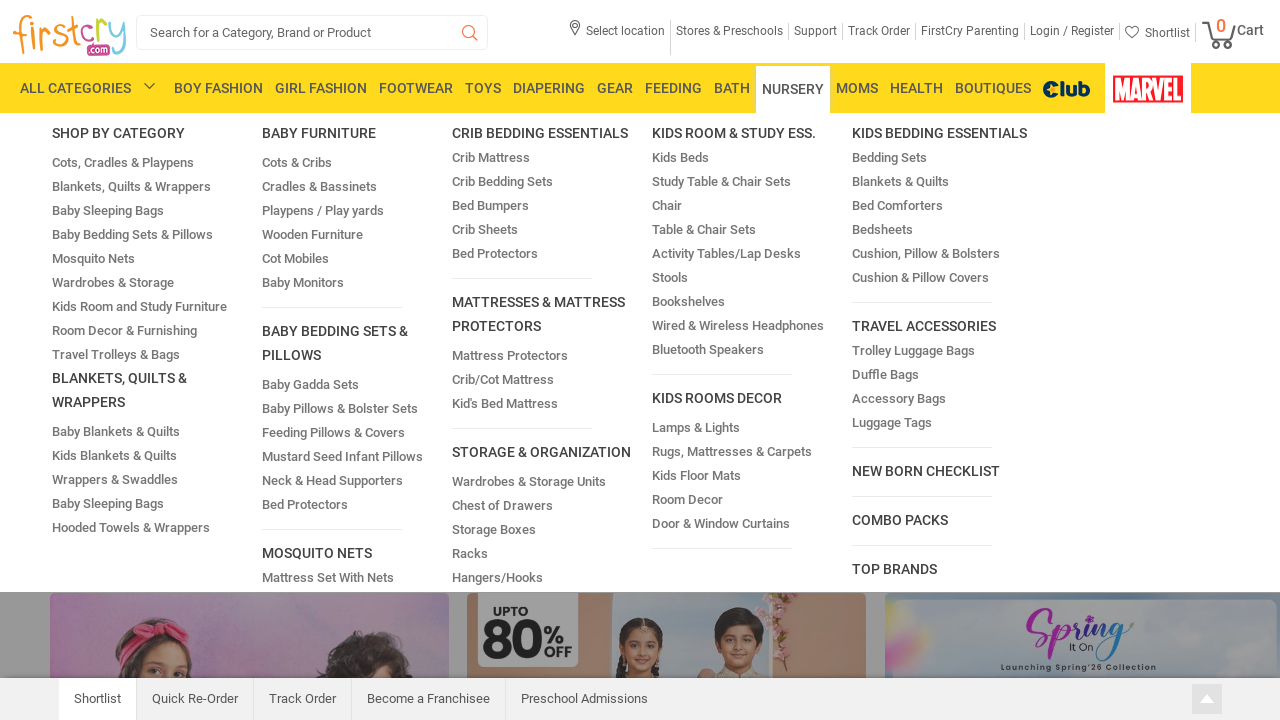

Hovered over Moms navigation menu item at (857, 88) on xpath=//a[text()=' Moms']
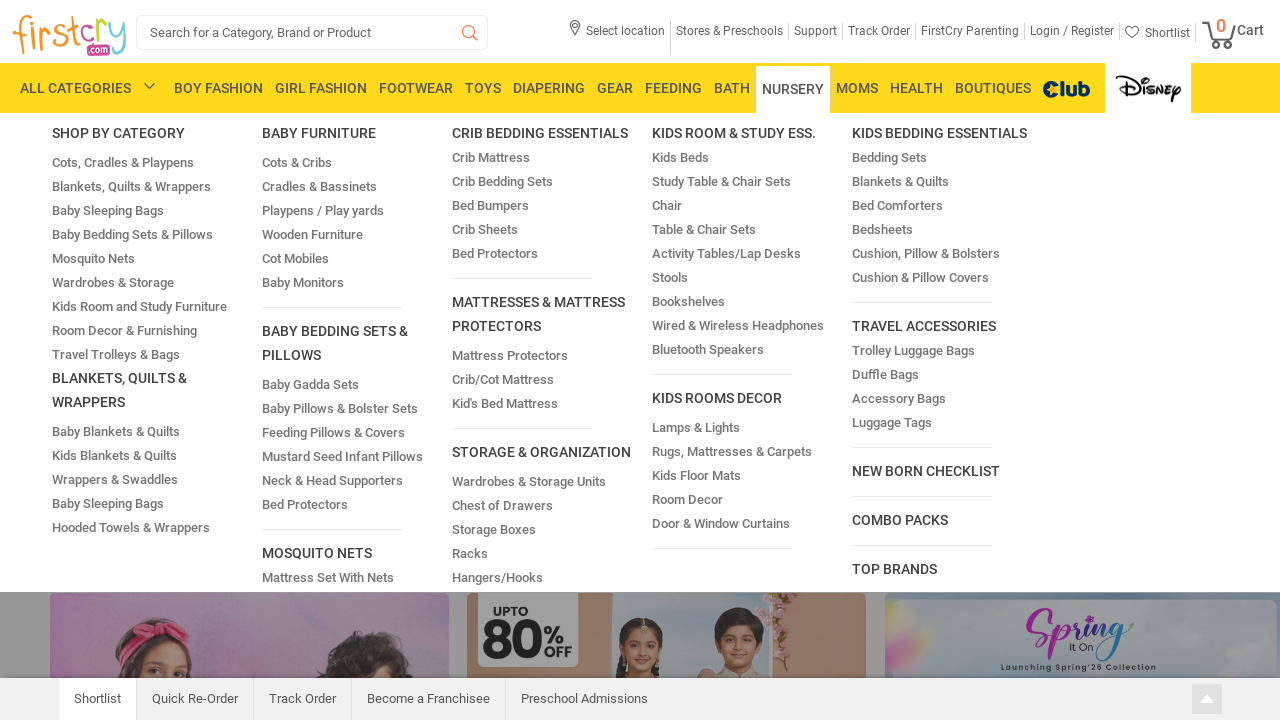

Waited 1 second for Moms menu to fully display
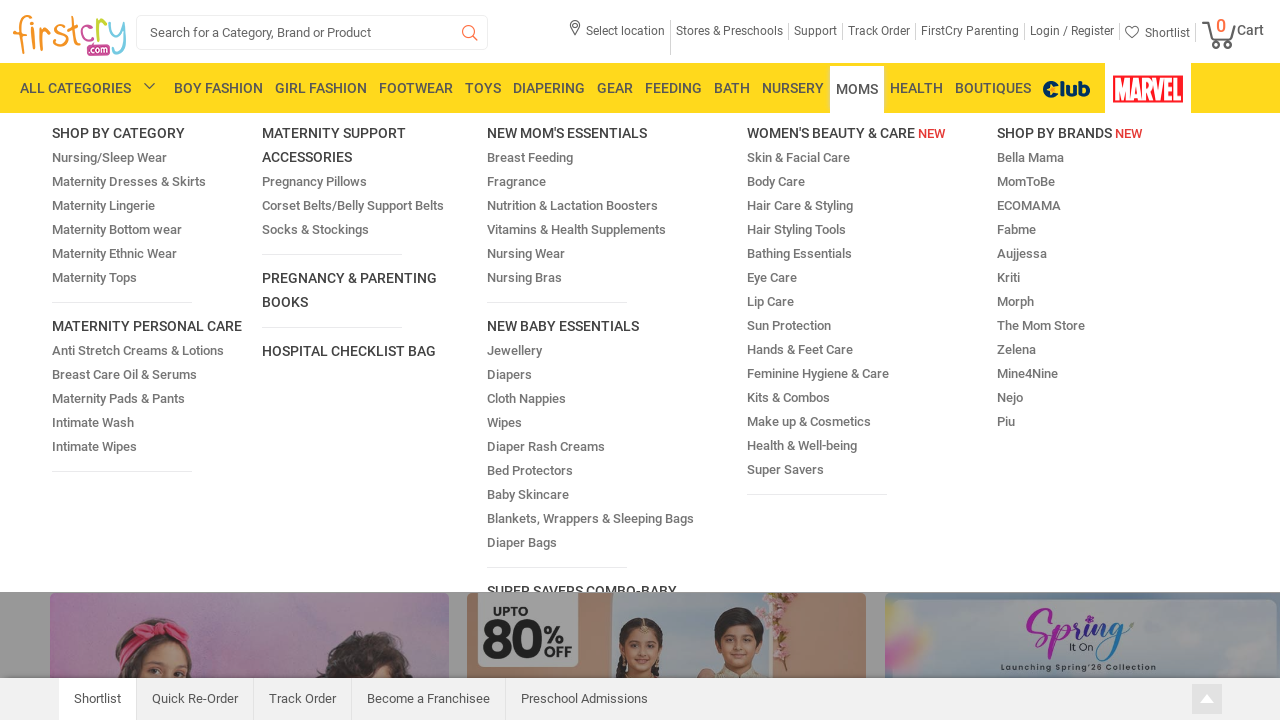

Hovered over Health navigation menu item at (916, 88) on xpath=//a[text()=' Health']
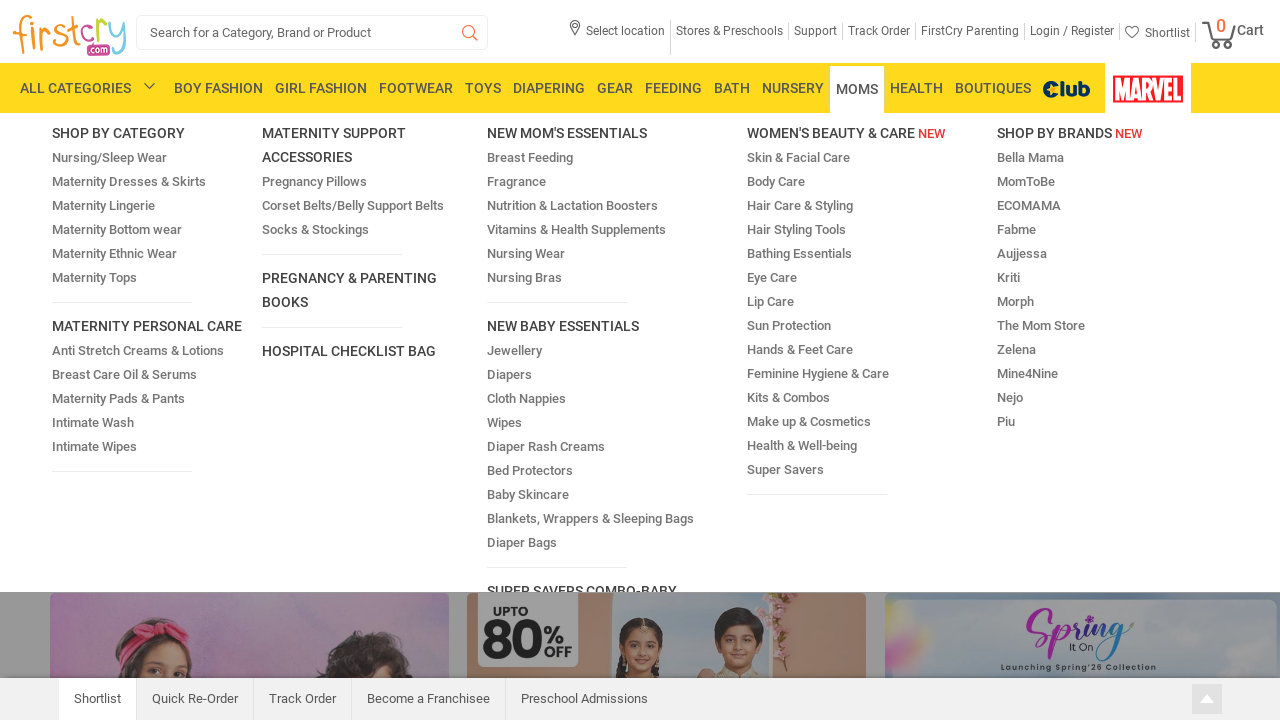

Waited 1 second for Health menu to fully display
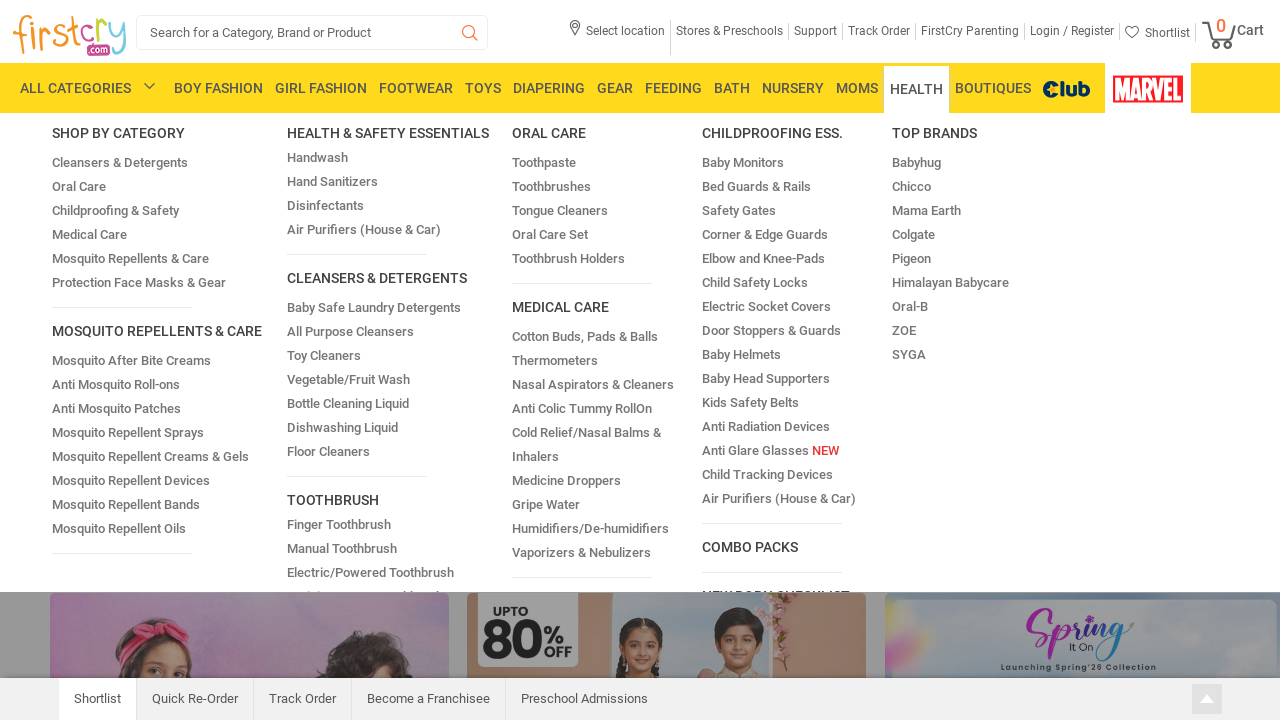

Hovered over Boutiques navigation menu item at (993, 88) on xpath=//a[text()=' Boutiques']
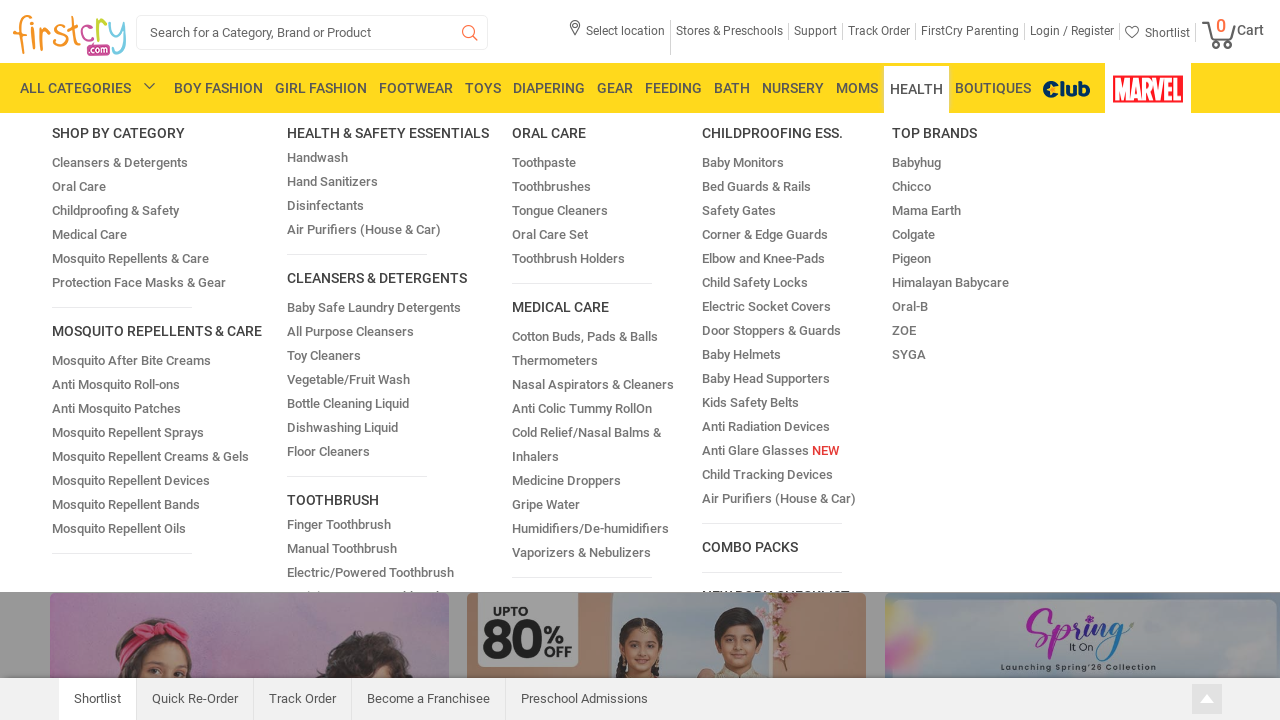

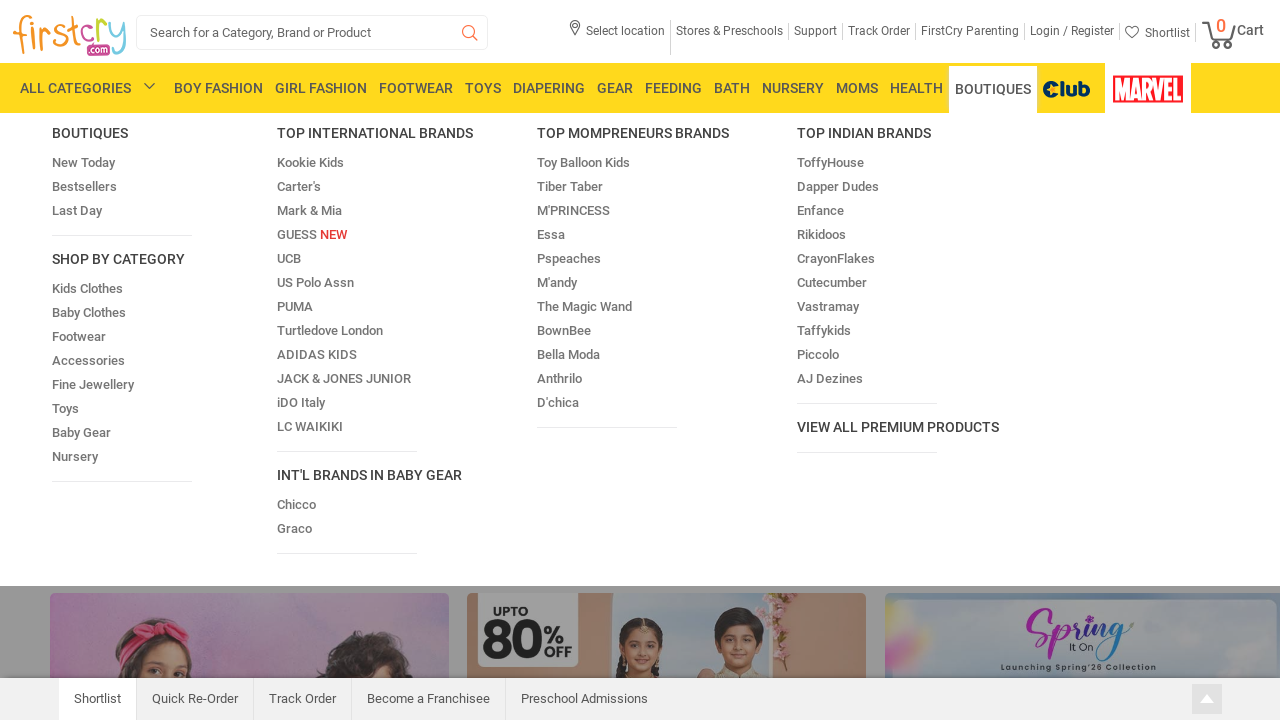